Tests JavaScript prompt alert by clicking a button, entering text "Loopcamp" in the prompt, accepting it, and verifying the entered text is displayed.

Starting URL: https://loopcamp.vercel.app/javascript-alerts.html

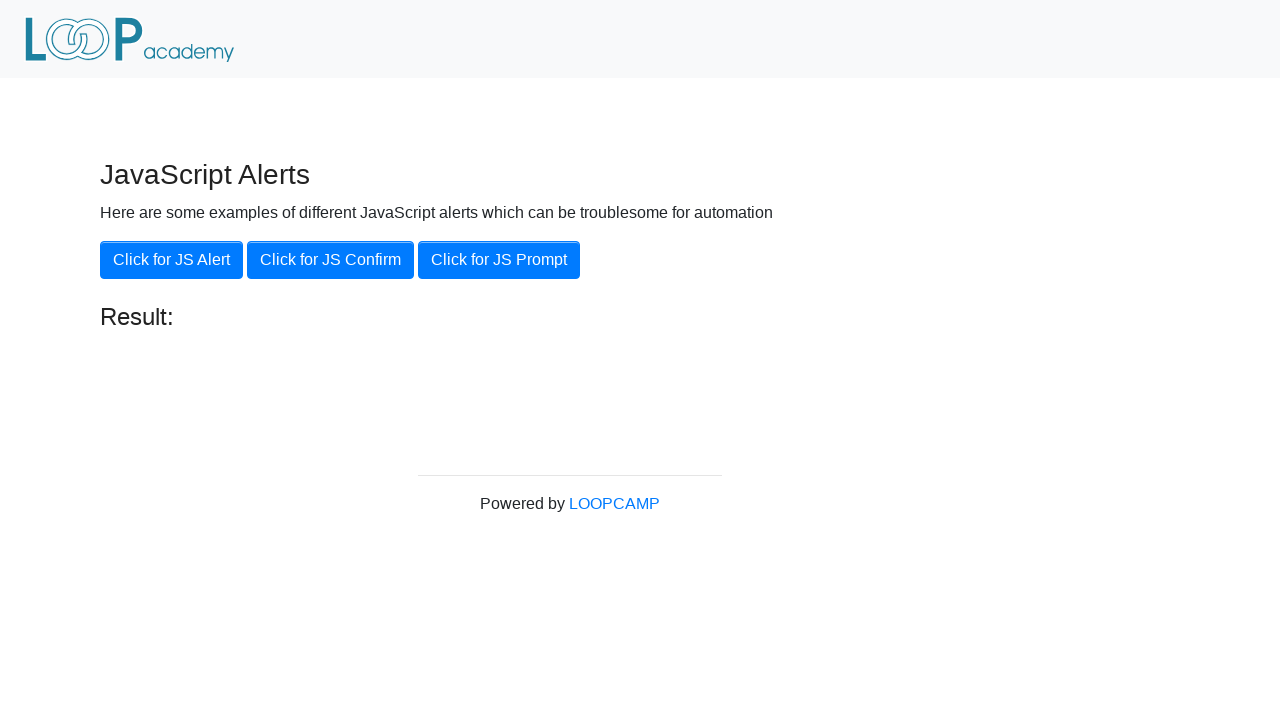

Set up dialog handler to accept prompt with 'Loopcamp'
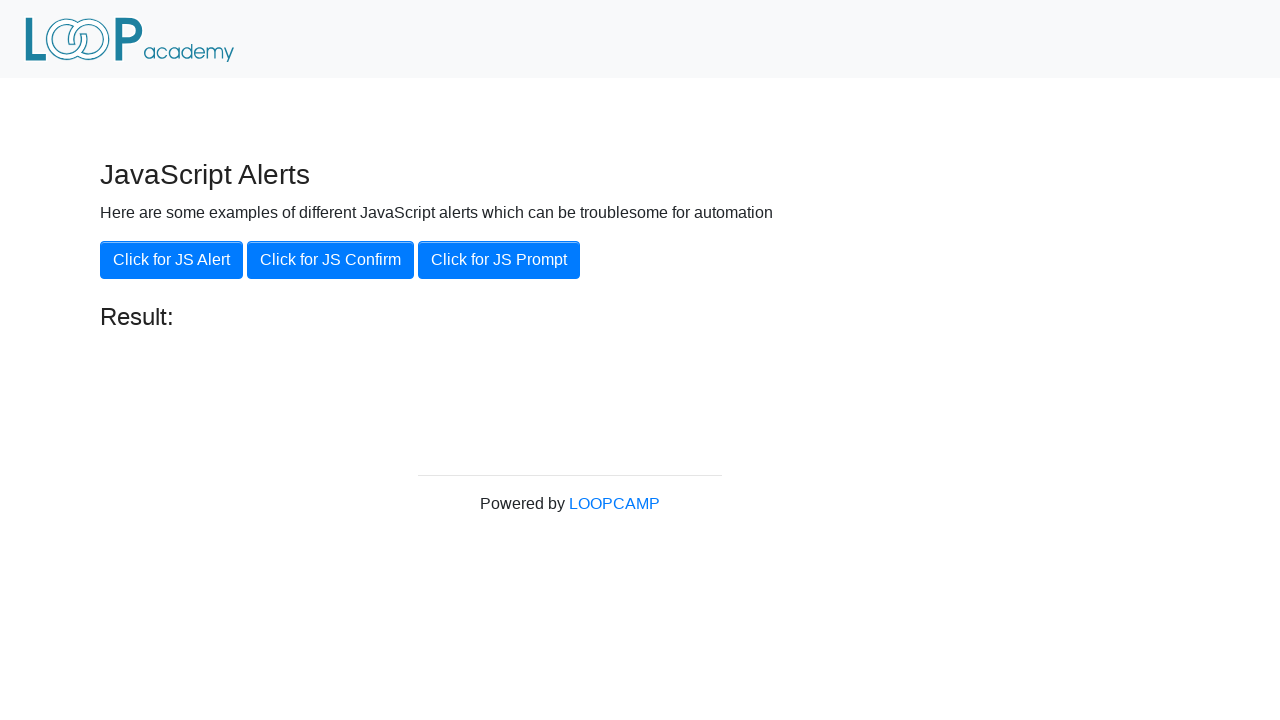

Clicked the 'Click for JS Prompt' button at (499, 260) on xpath=//button[.='Click for JS Prompt']
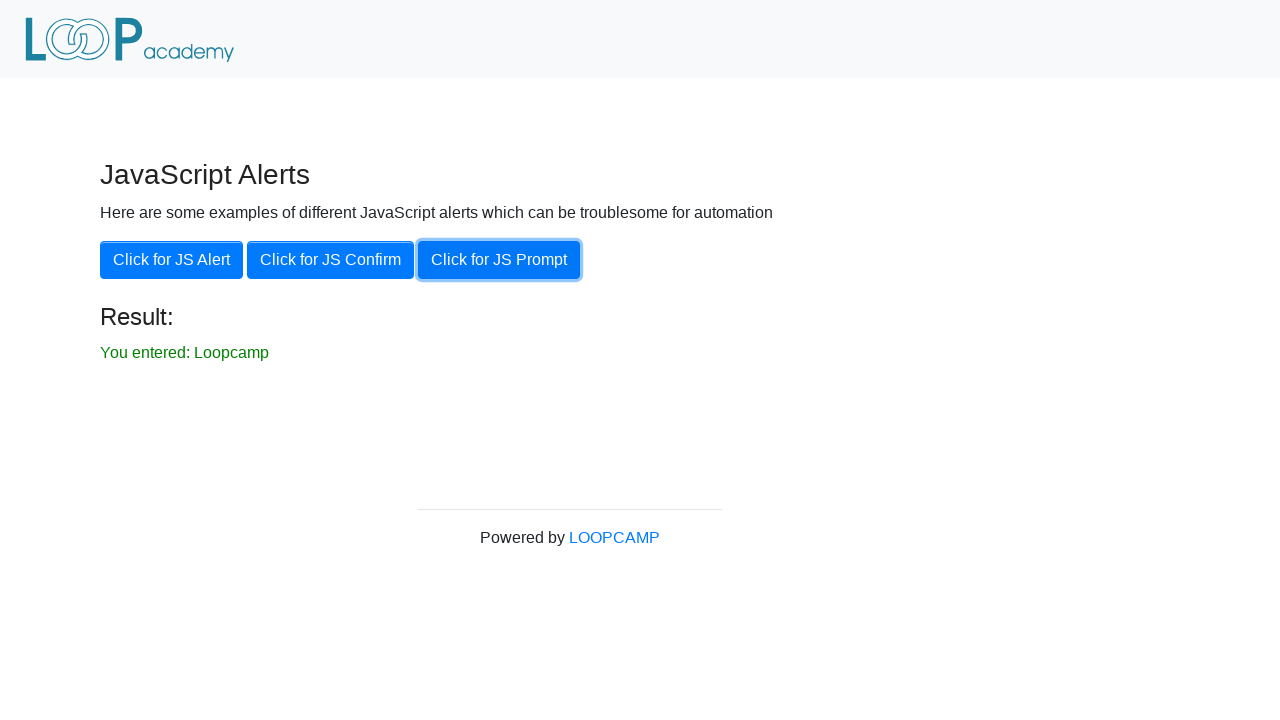

Waited for result element to load
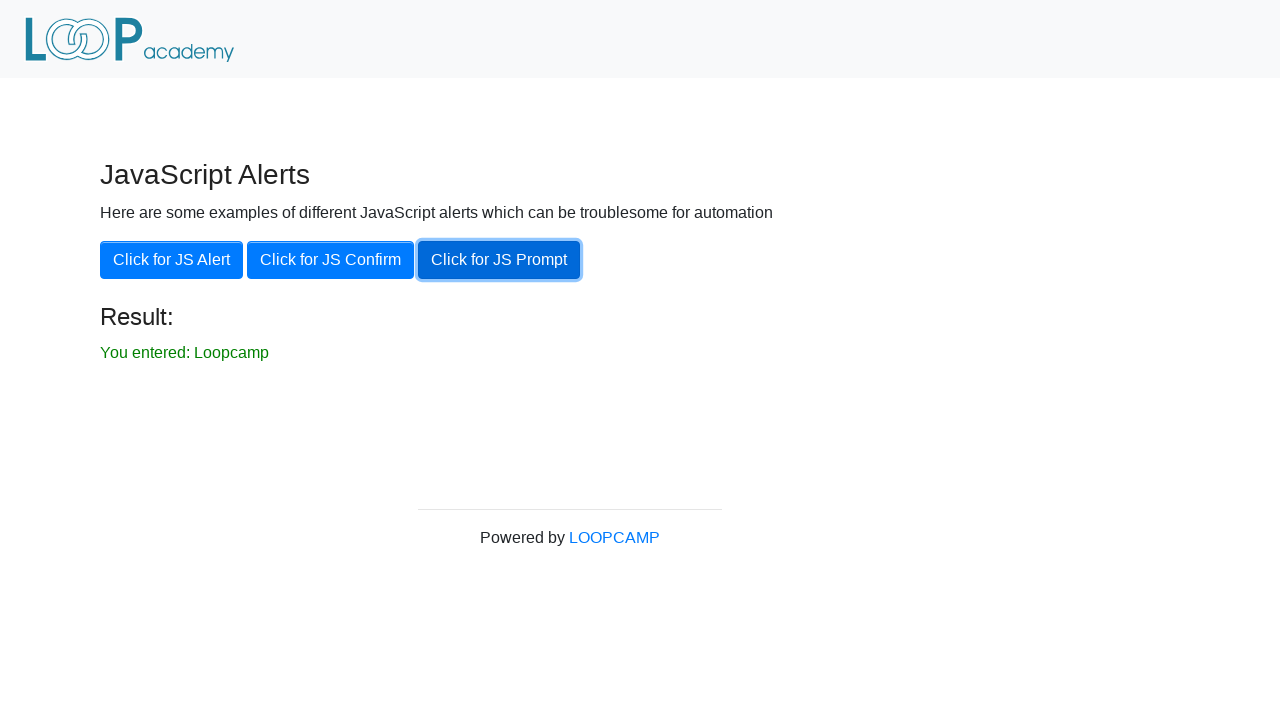

Retrieved result text content
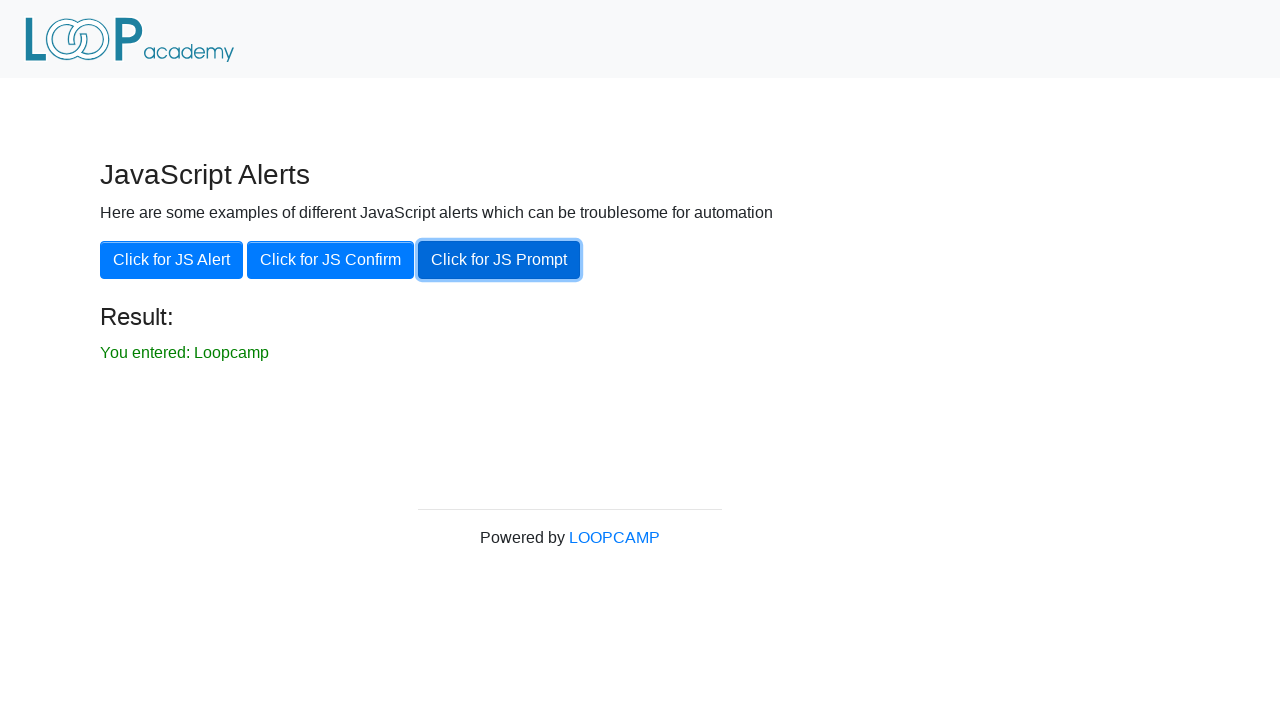

Verified entered text matches expected output 'You entered: Loopcamp'
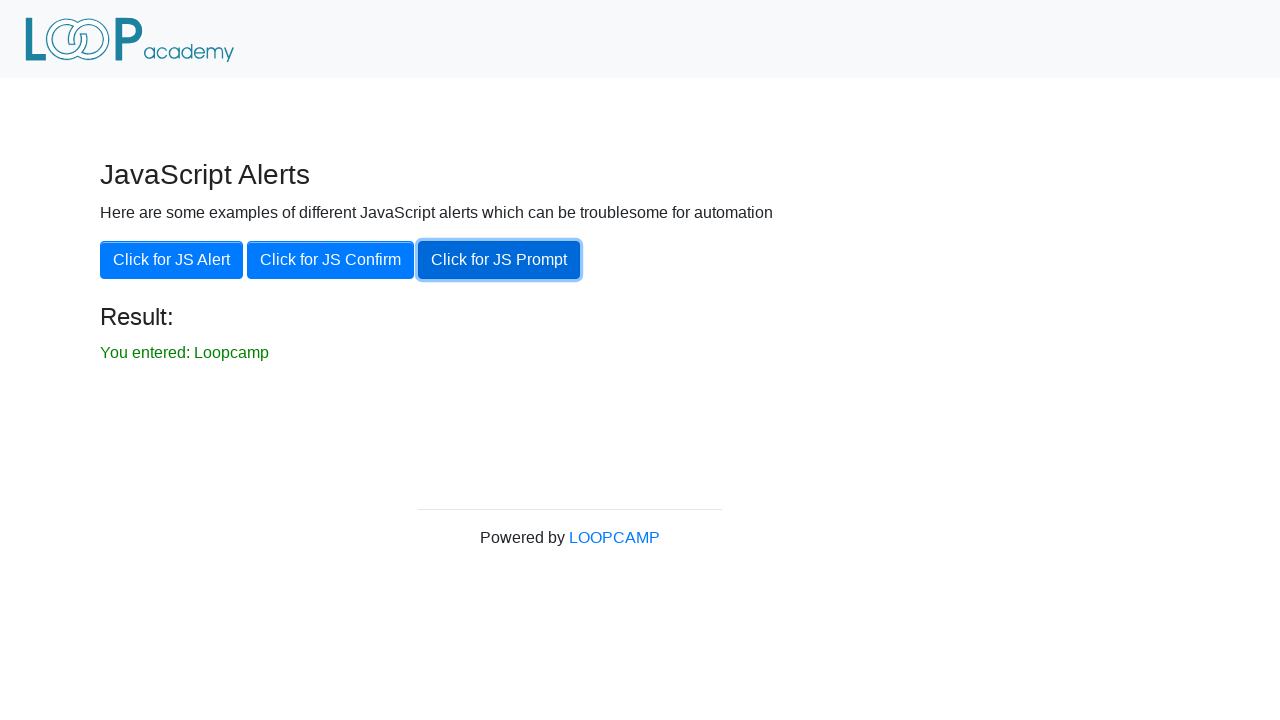

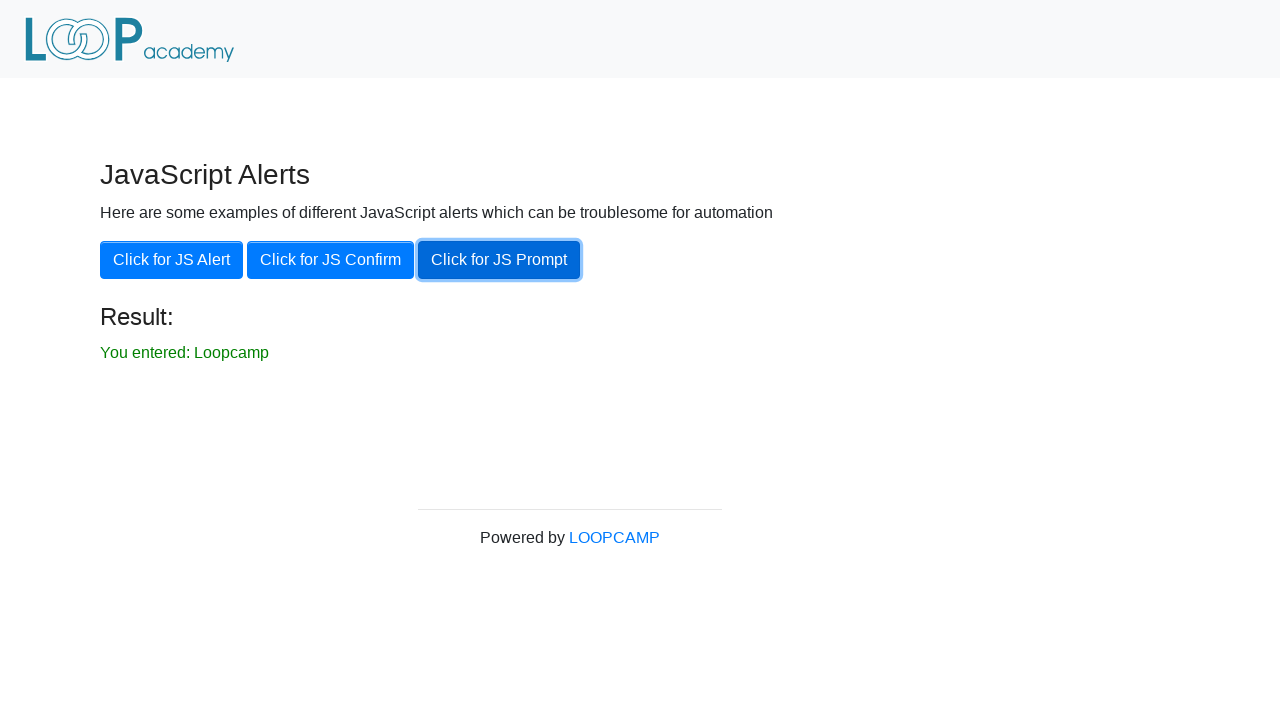